Tests checkbox functionality by clicking a checkbox to select it, verifying selection, then clicking again to deselect and verifying deselection

Starting URL: https://rahulshettyacademy.com/AutomationPractice/

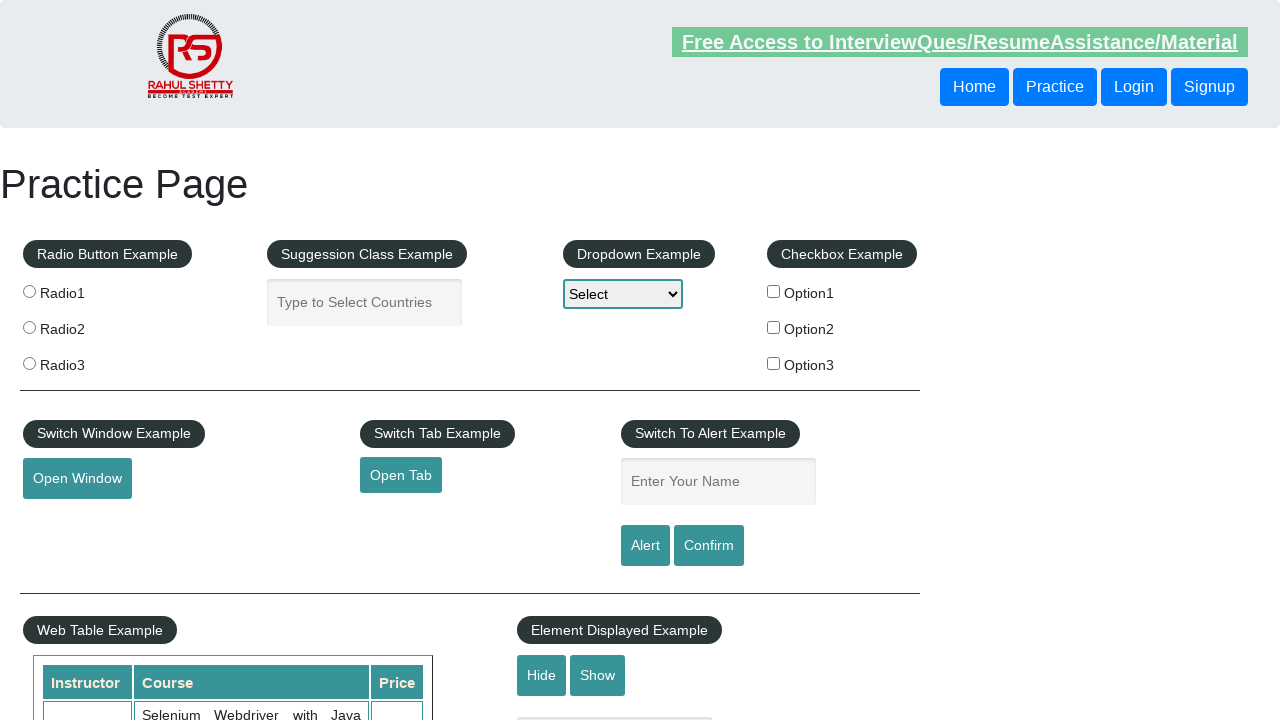

Clicked checkbox to select it at (774, 291) on #checkBoxOption1
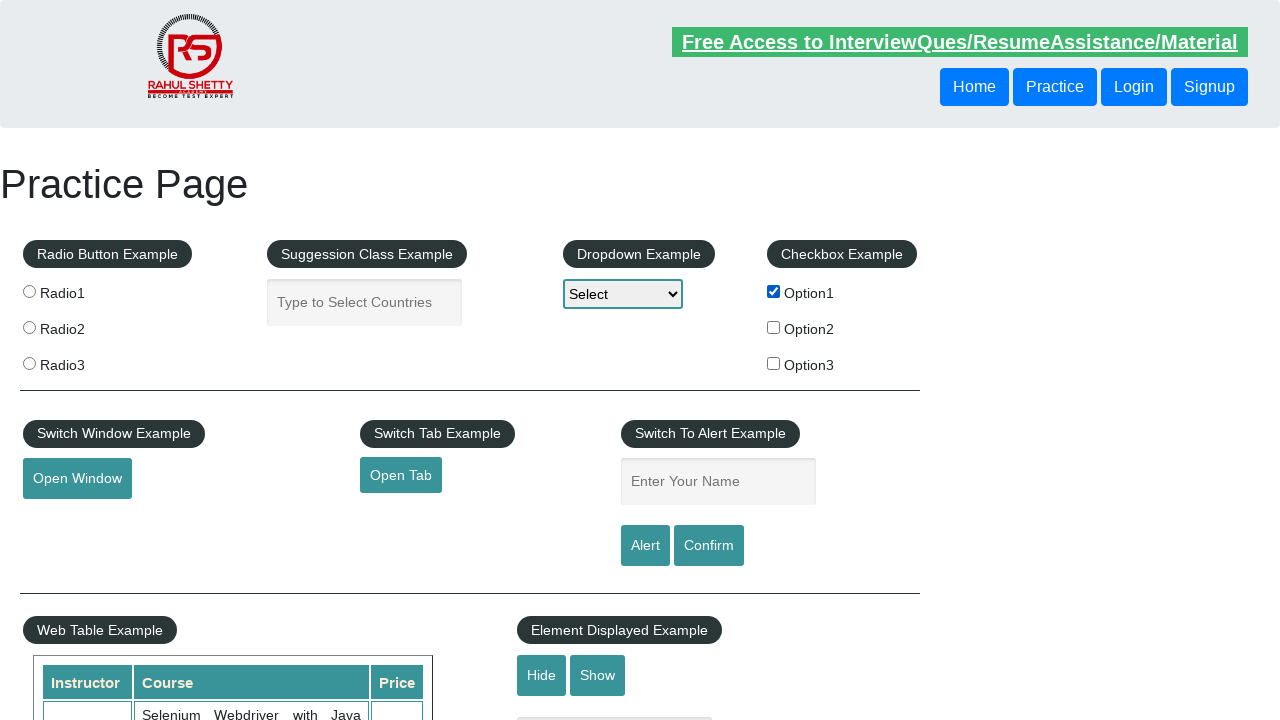

Verified checkbox is selected
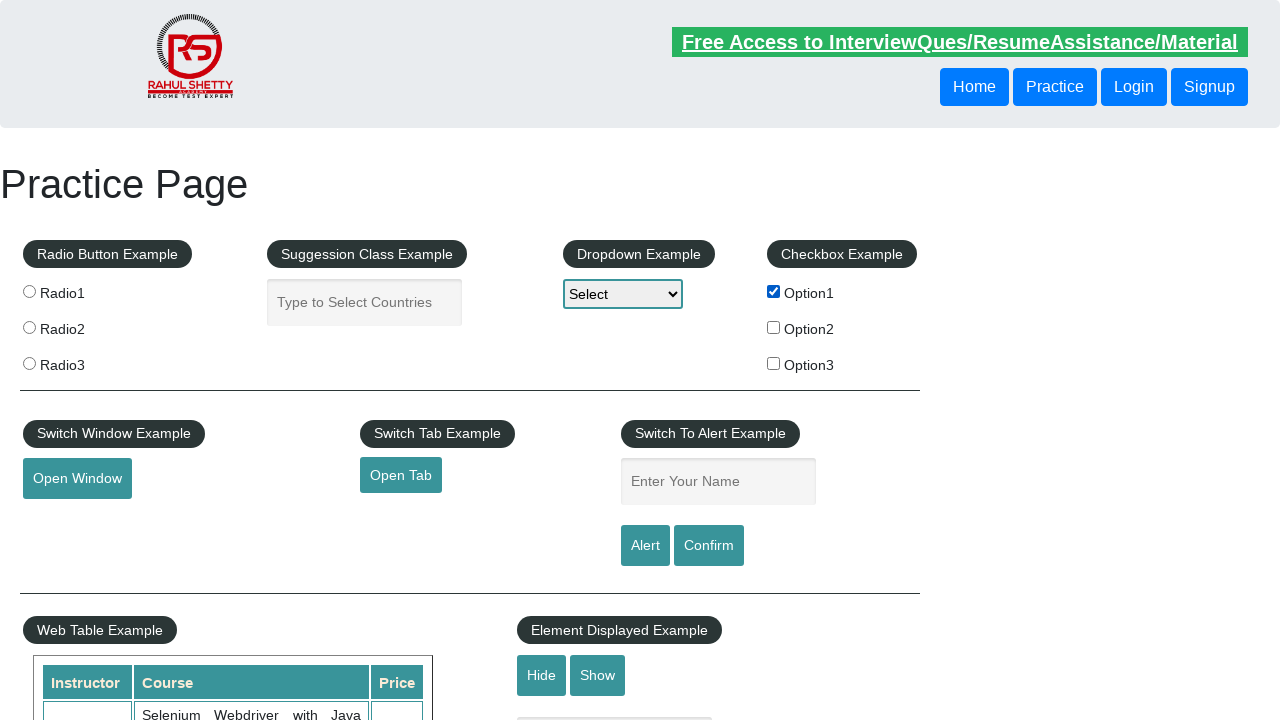

Clicked checkbox again to deselect it at (774, 291) on #checkBoxOption1
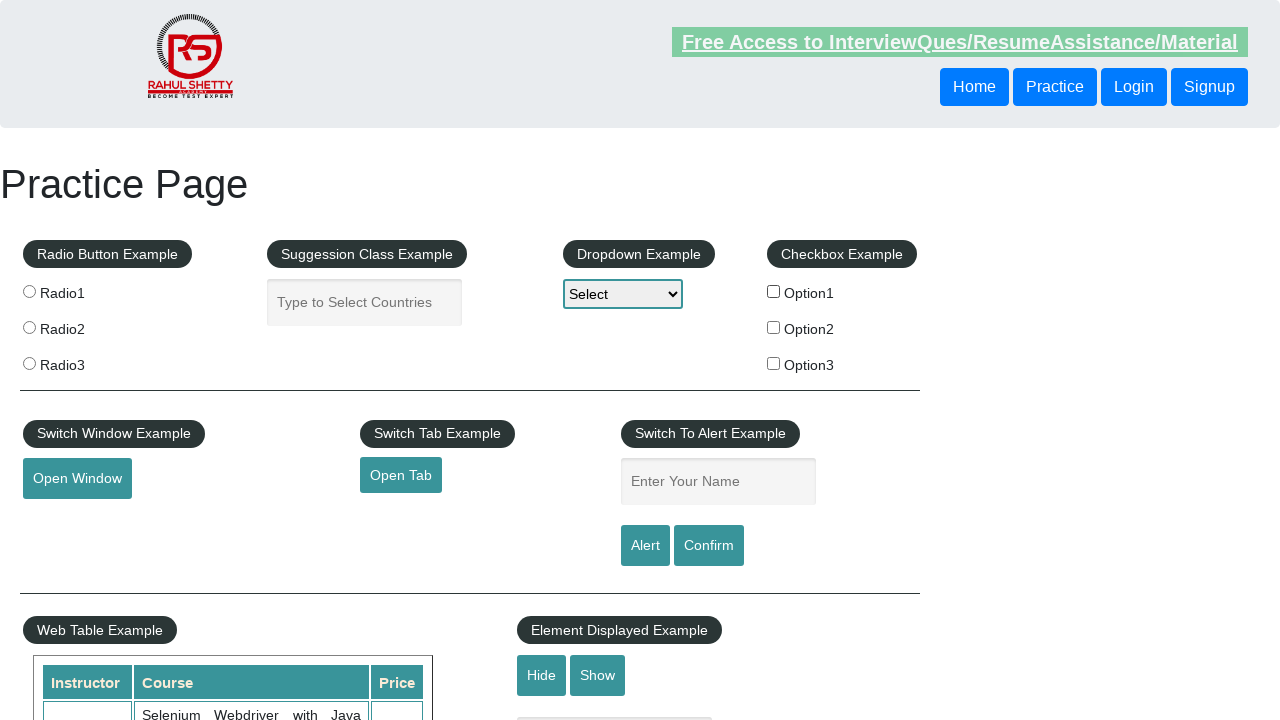

Verified checkbox is deselected
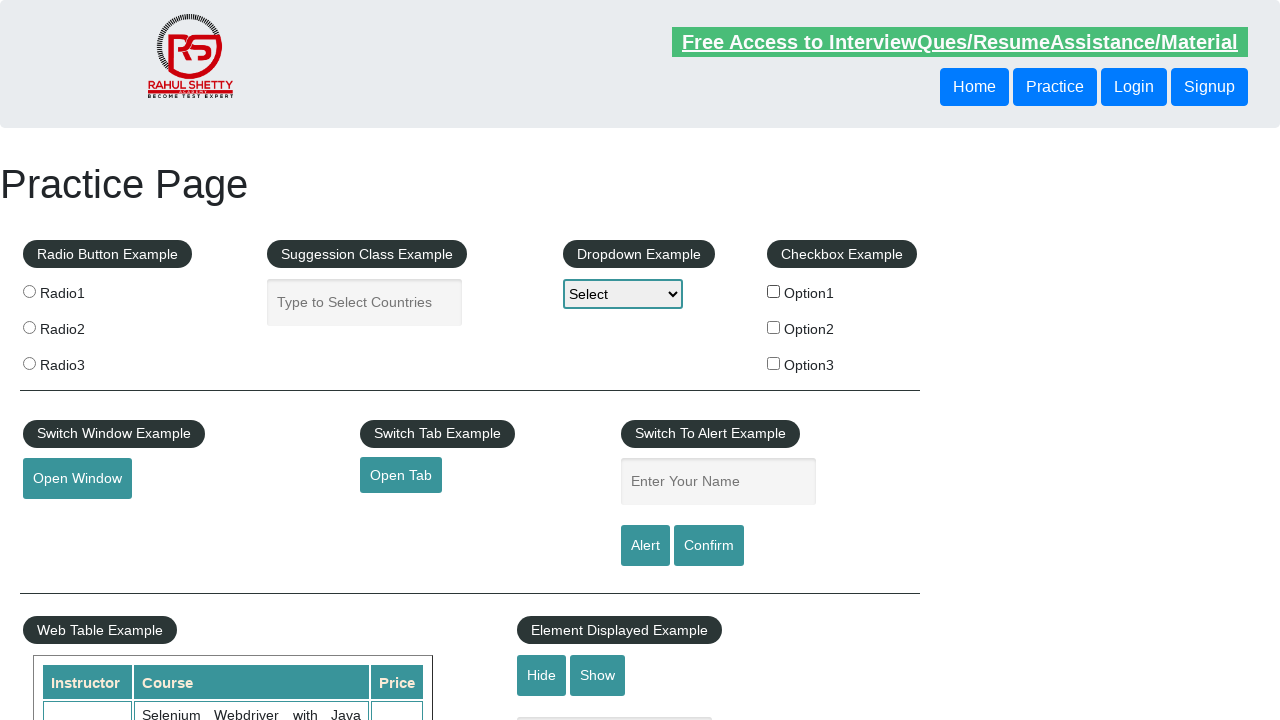

Retrieved checkbox count: 3 checkboxes found on page
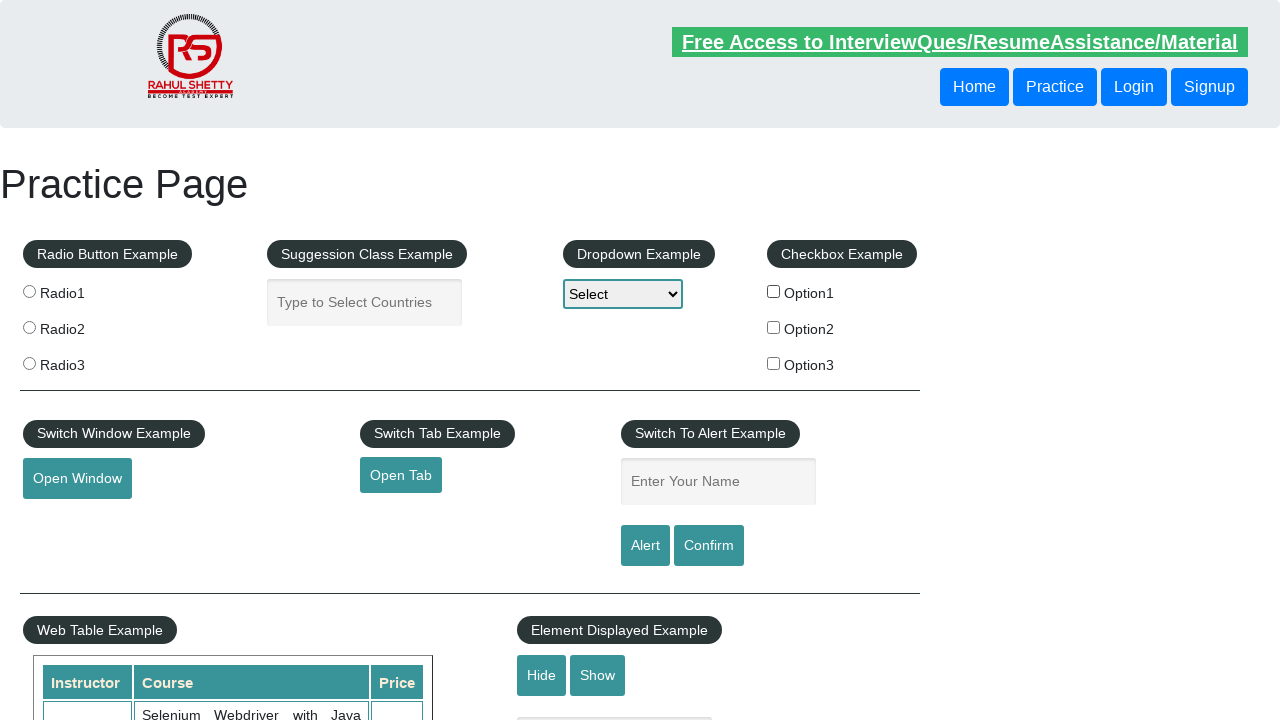

Printed checkbox count: 3
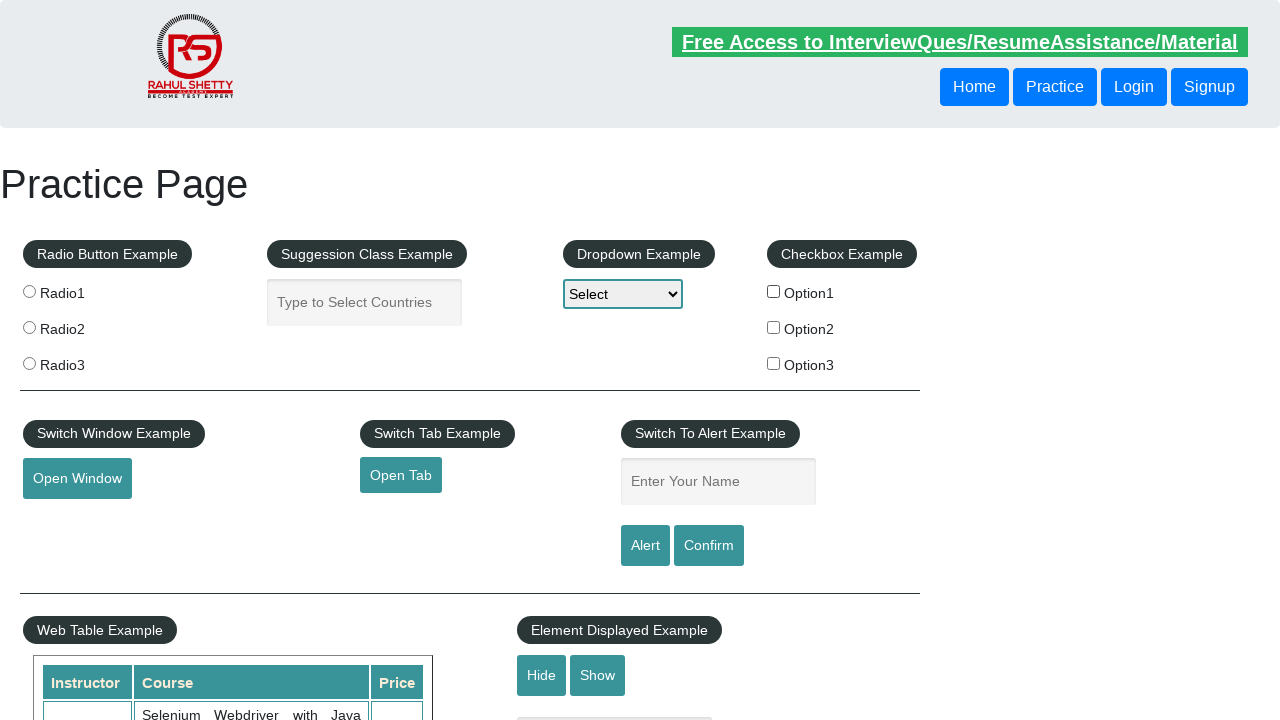

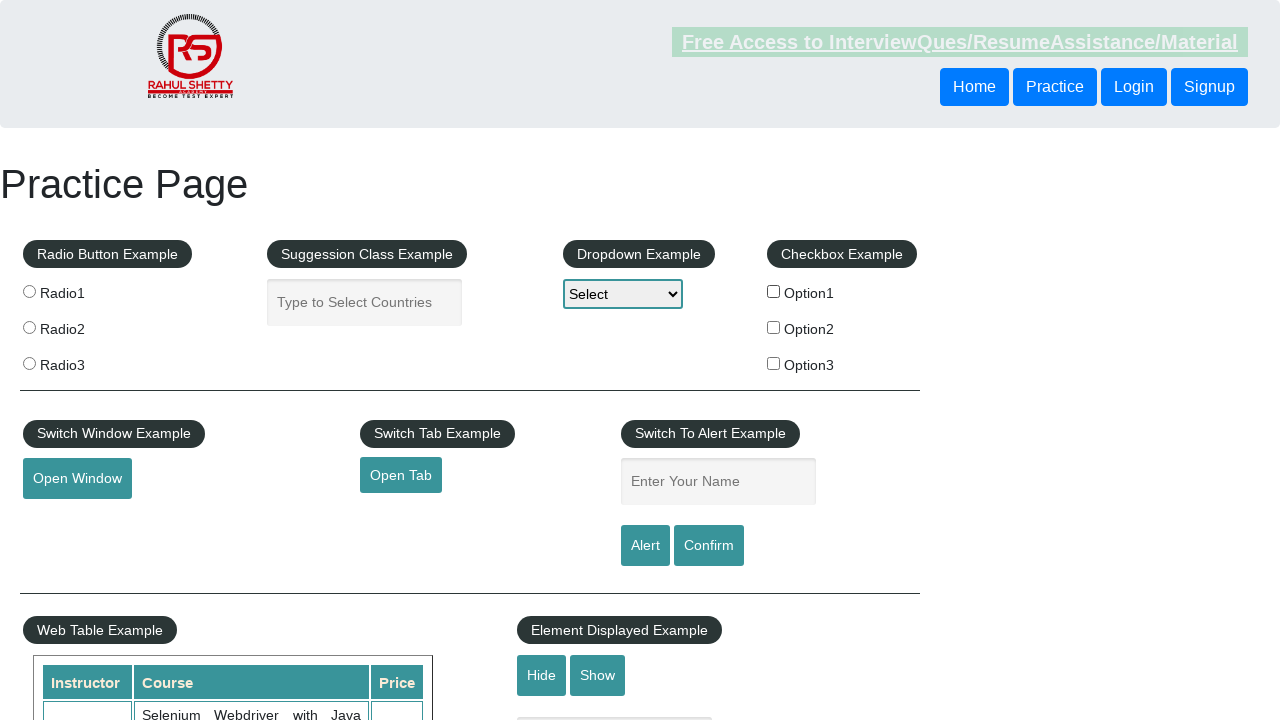